Tests clearing the complete state of all items by checking and unchecking toggle-all

Starting URL: https://demo.playwright.dev/todomvc

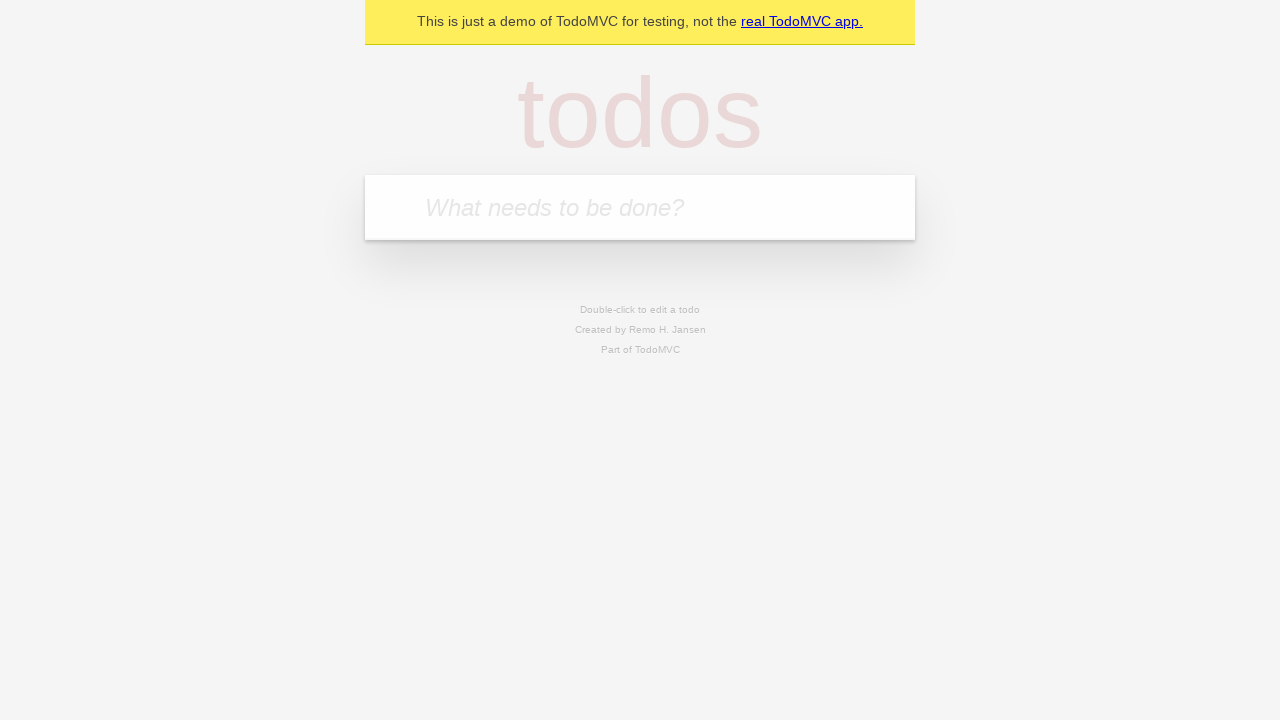

Filled first todo input with 'buy some cheese' on .new-todo
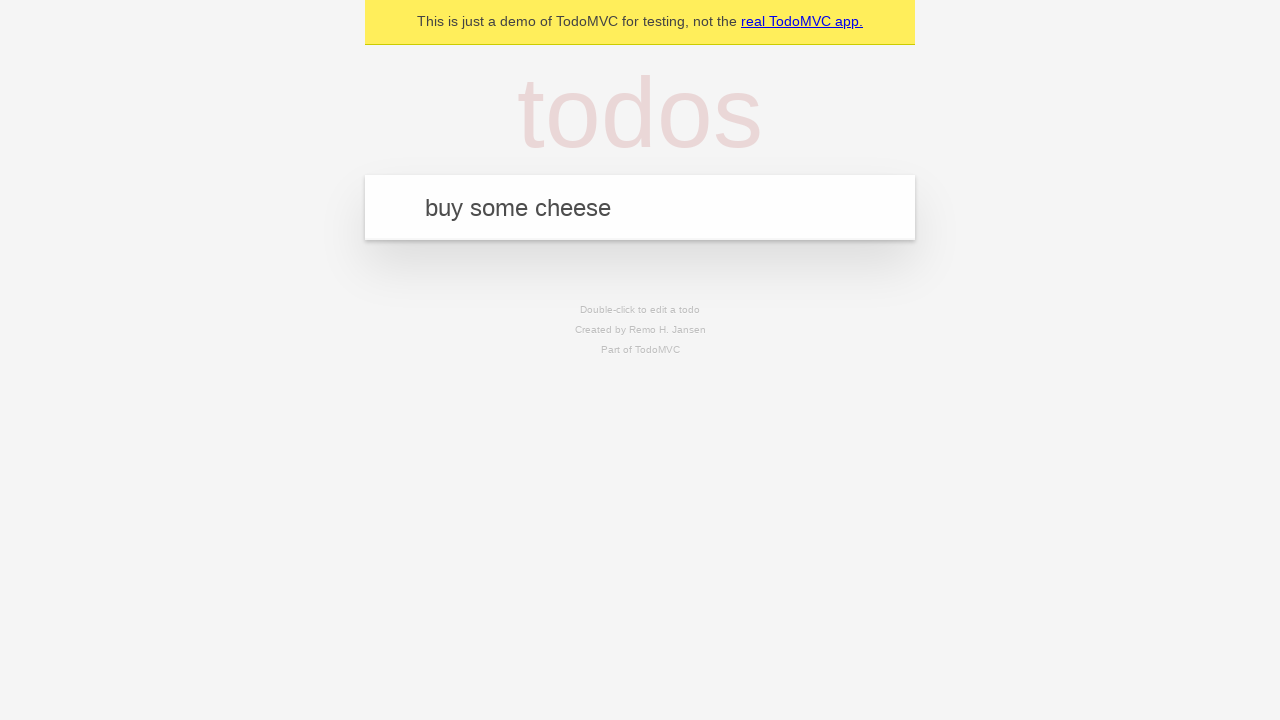

Pressed Enter to create first todo on .new-todo
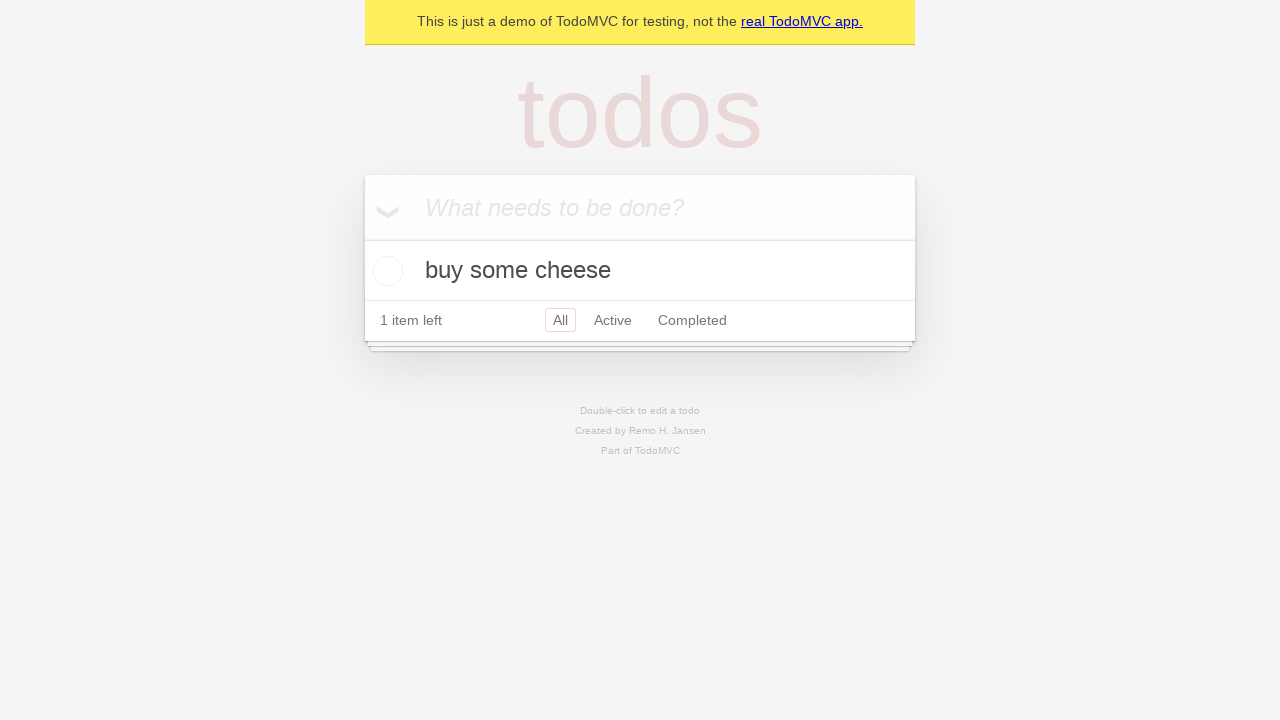

Filled second todo input with 'feed the cat' on .new-todo
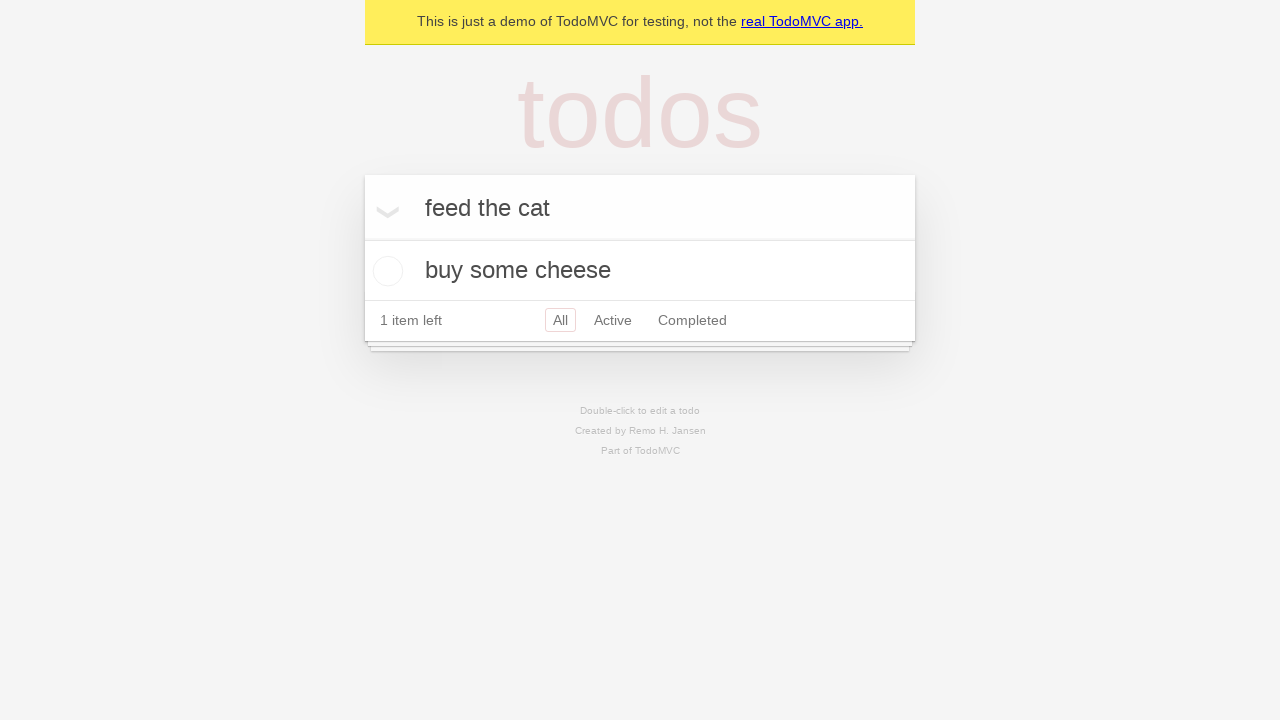

Pressed Enter to create second todo on .new-todo
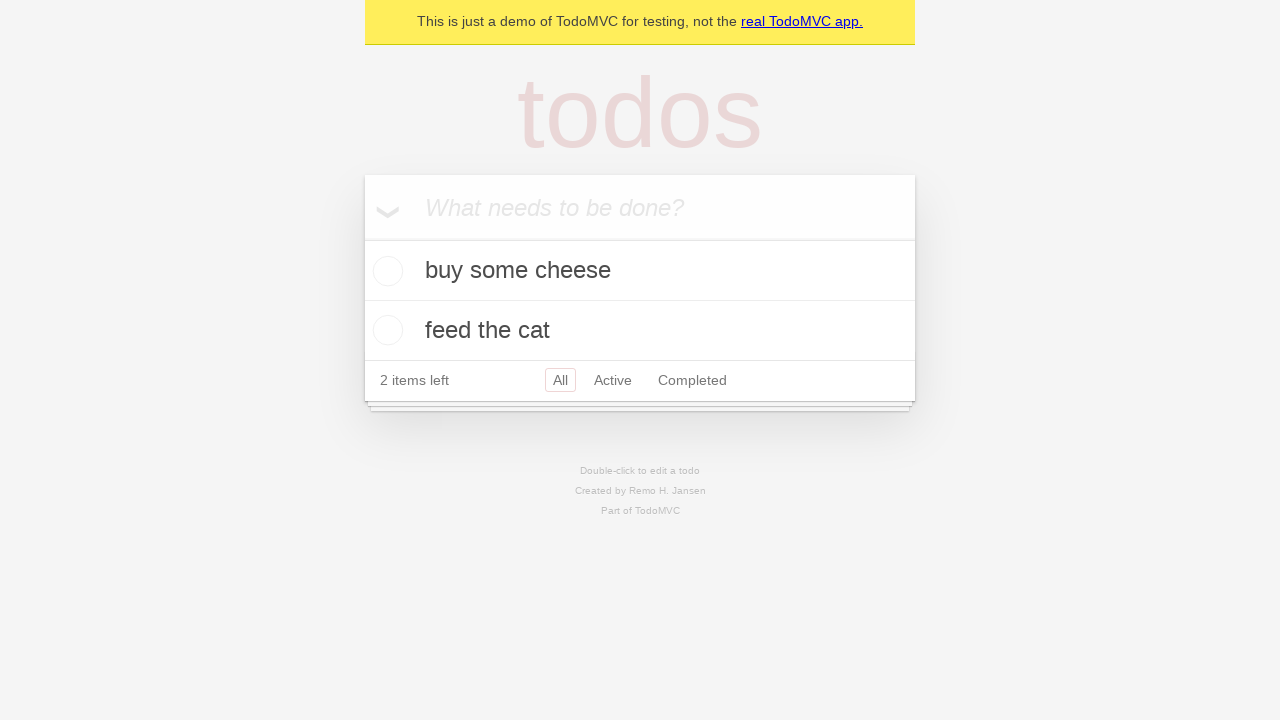

Filled third todo input with 'book a doctors appointment' on .new-todo
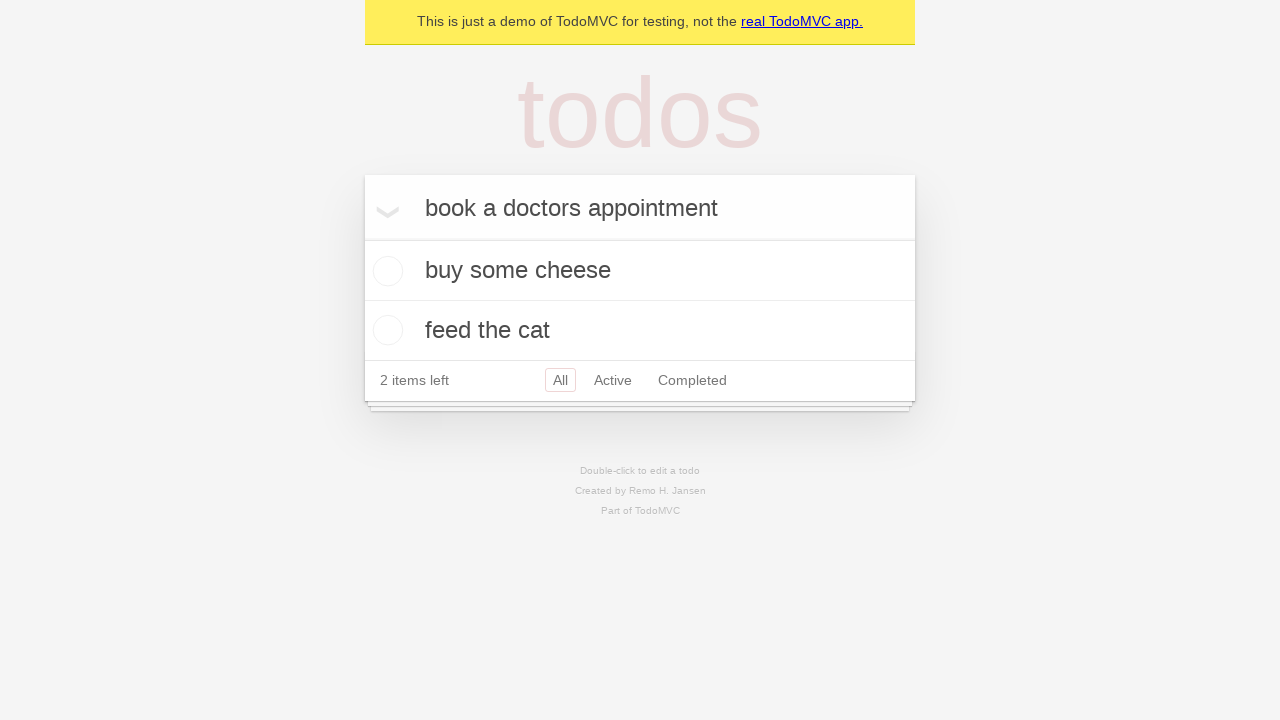

Pressed Enter to create third todo on .new-todo
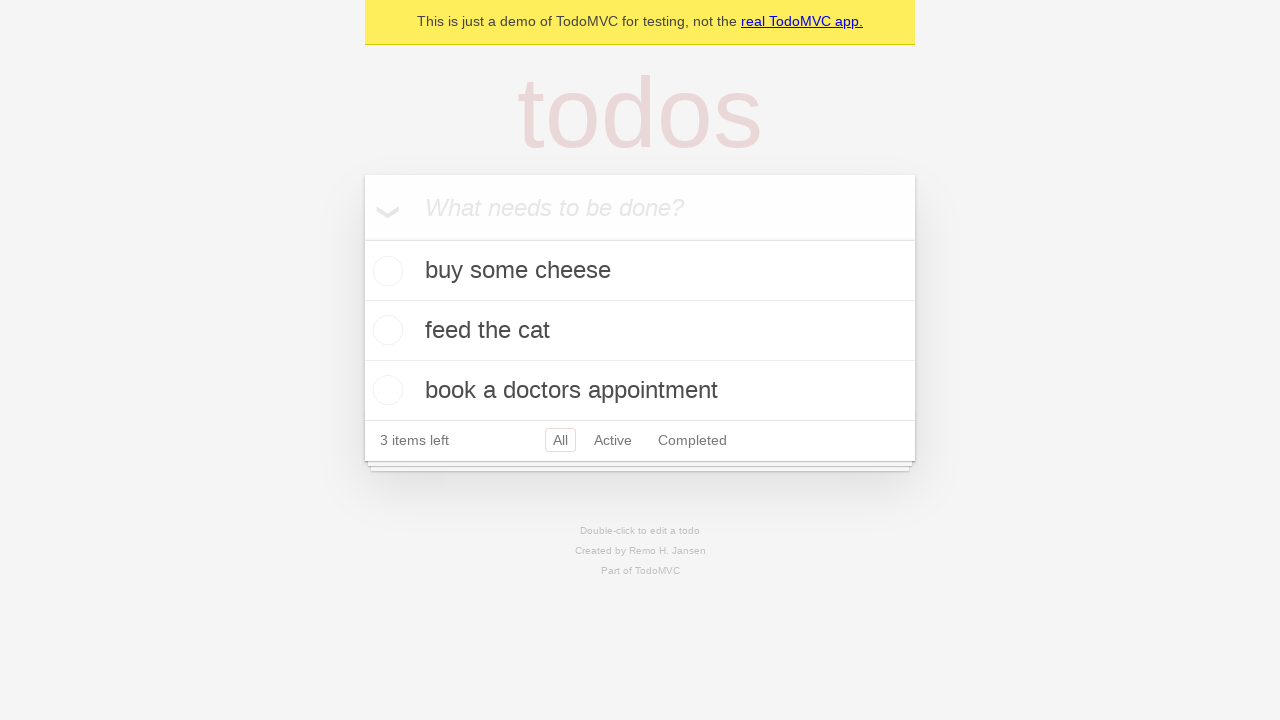

Waited for all three todo items to load
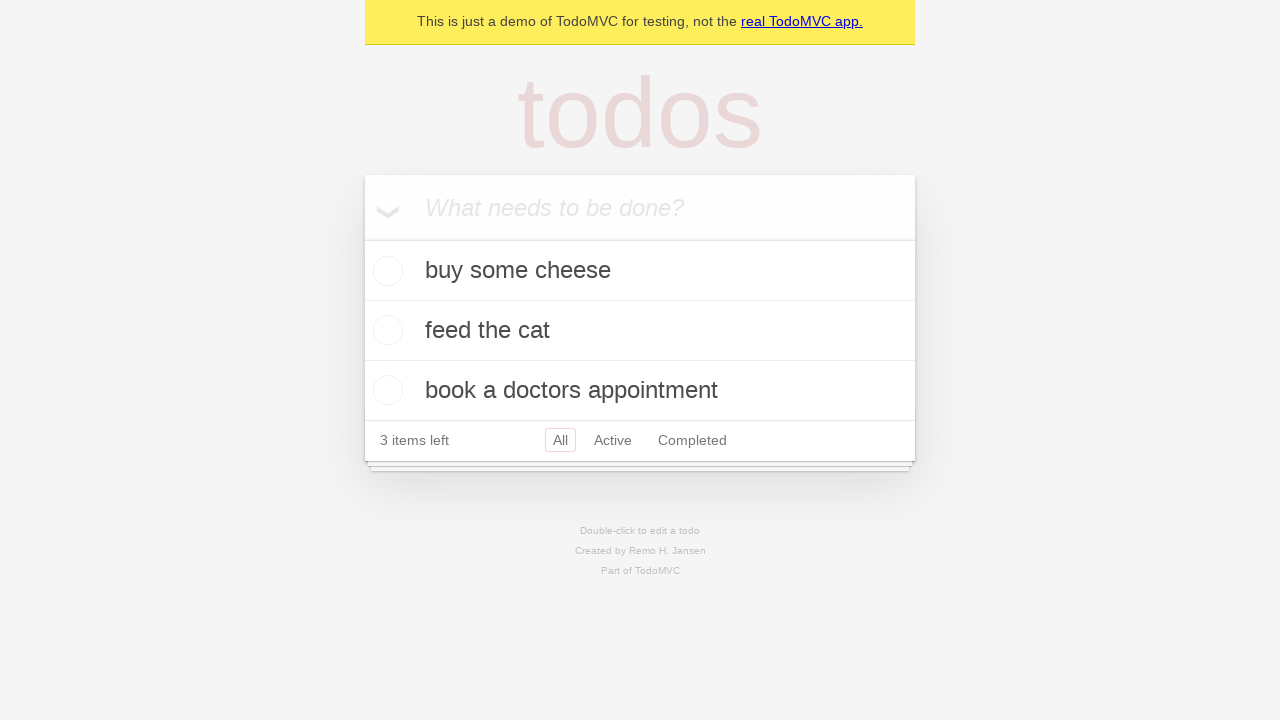

Checked toggle-all to mark all todos as complete at (362, 238) on .toggle-all
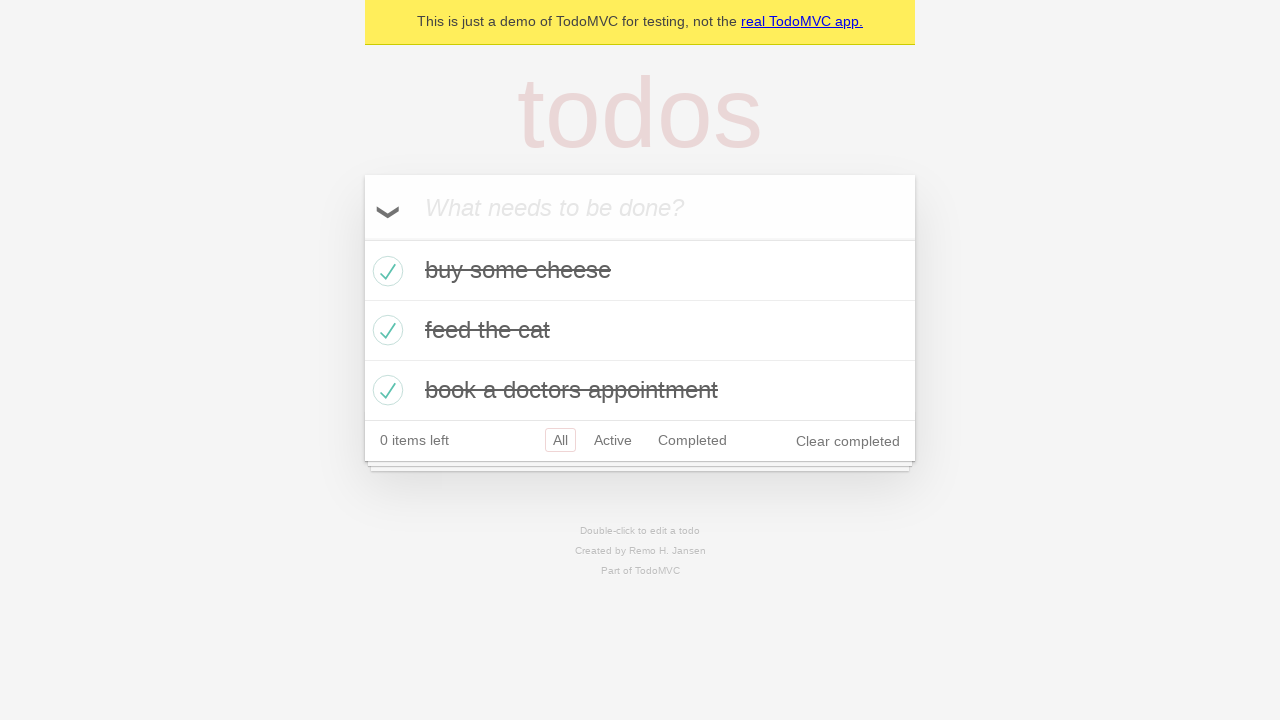

Unchecked toggle-all to clear complete state of all todos at (362, 238) on .toggle-all
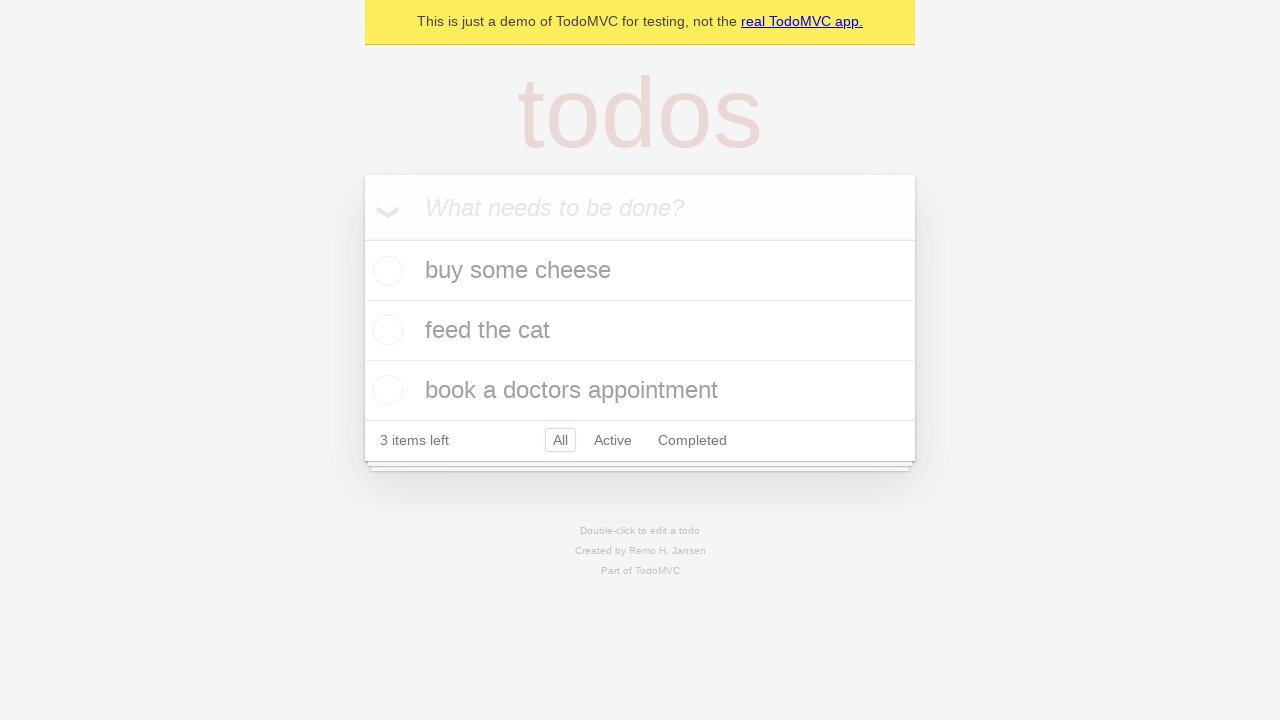

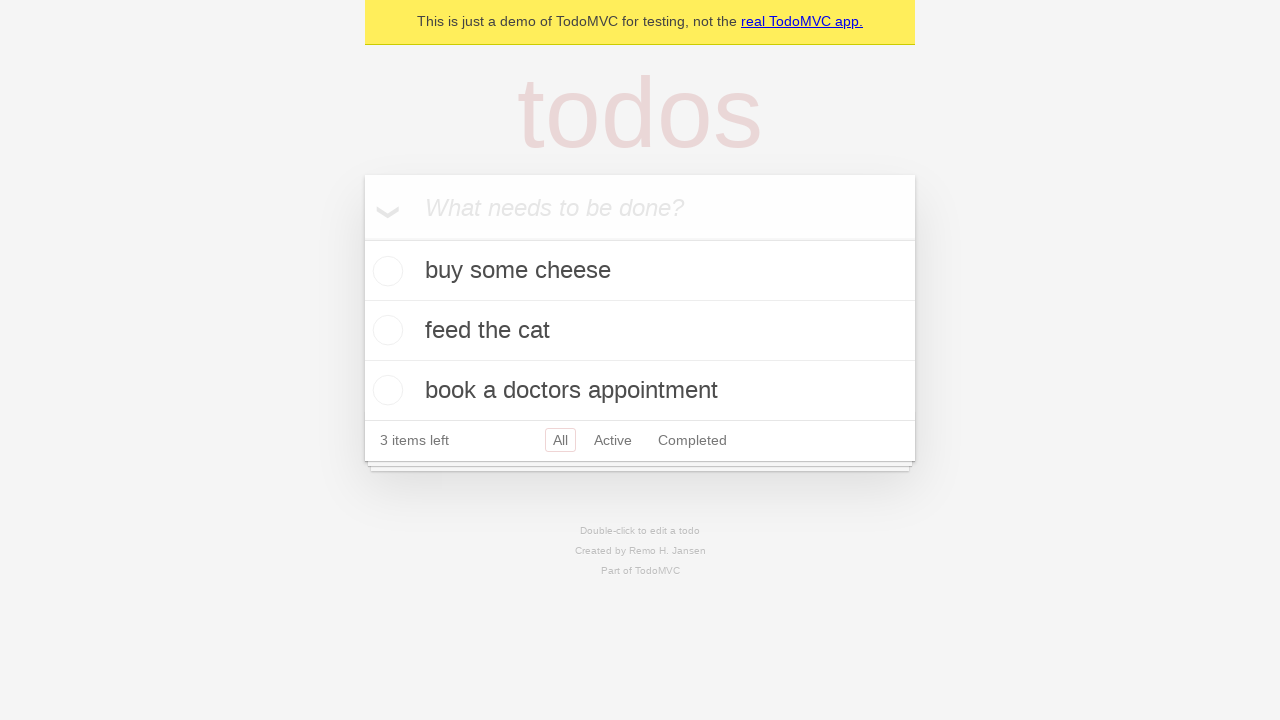